Tests file upload functionality by uploading a file to the form and verifying the uploaded filename is displayed on the confirmation page.

Starting URL: http://the-internet.herokuapp.com/upload

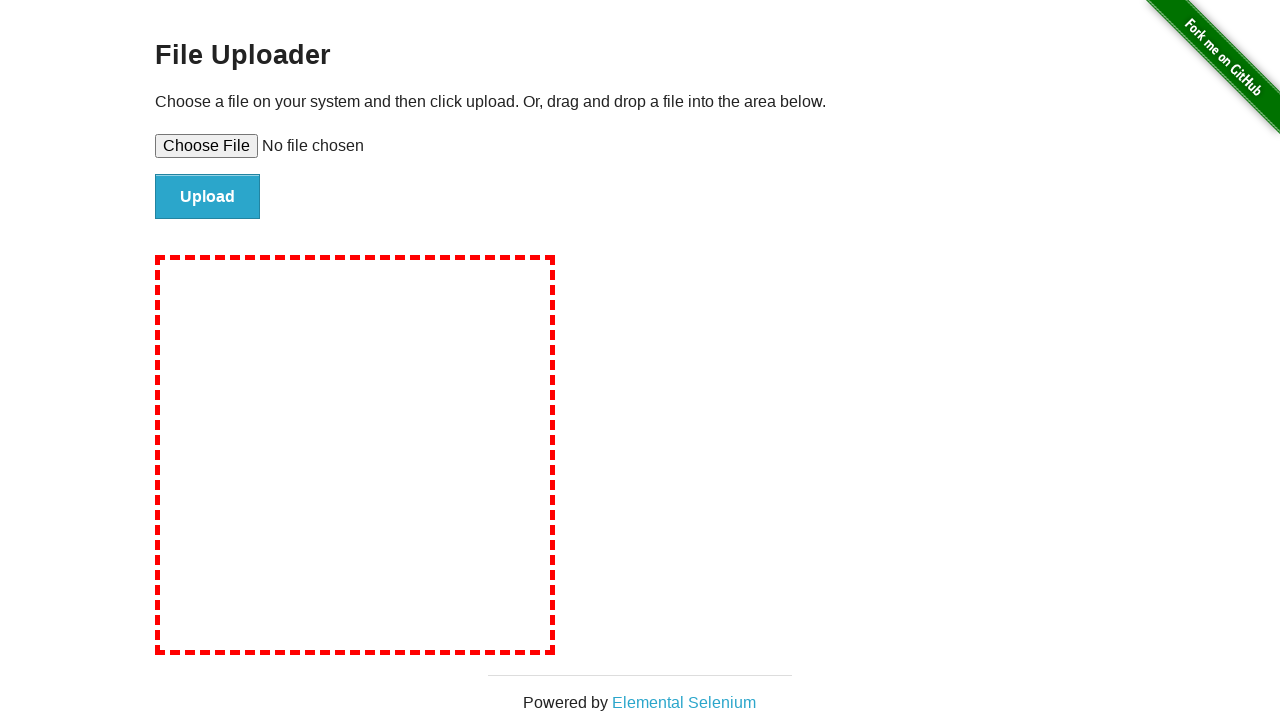

Set input file 'test-upload-file.txt' with test content to upload form
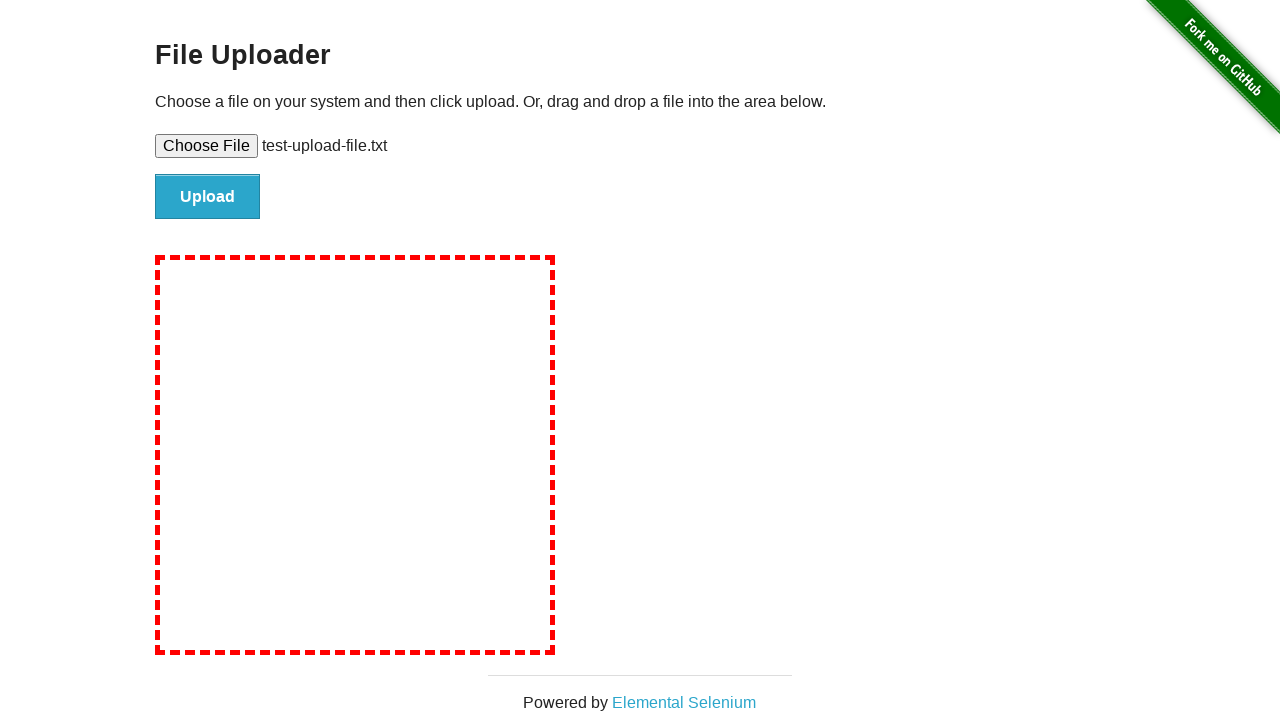

Clicked file submit button to upload the file at (208, 197) on #file-submit
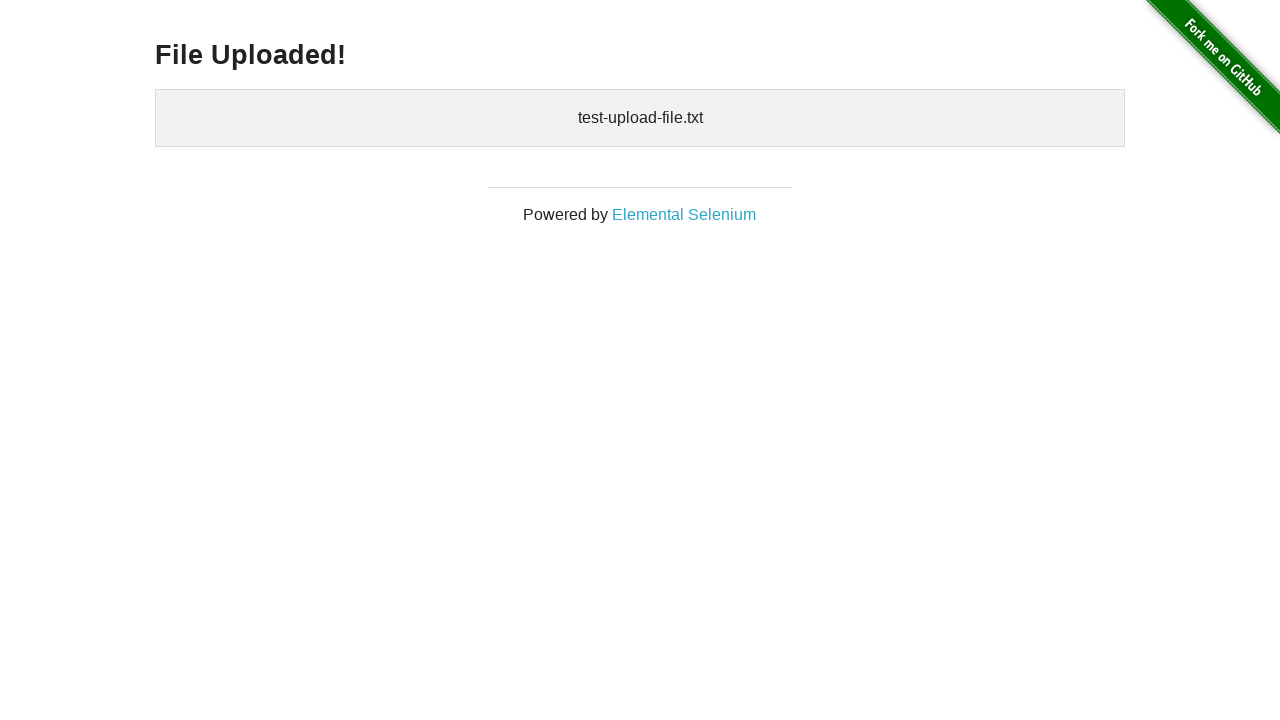

Waited for uploaded files confirmation section to appear
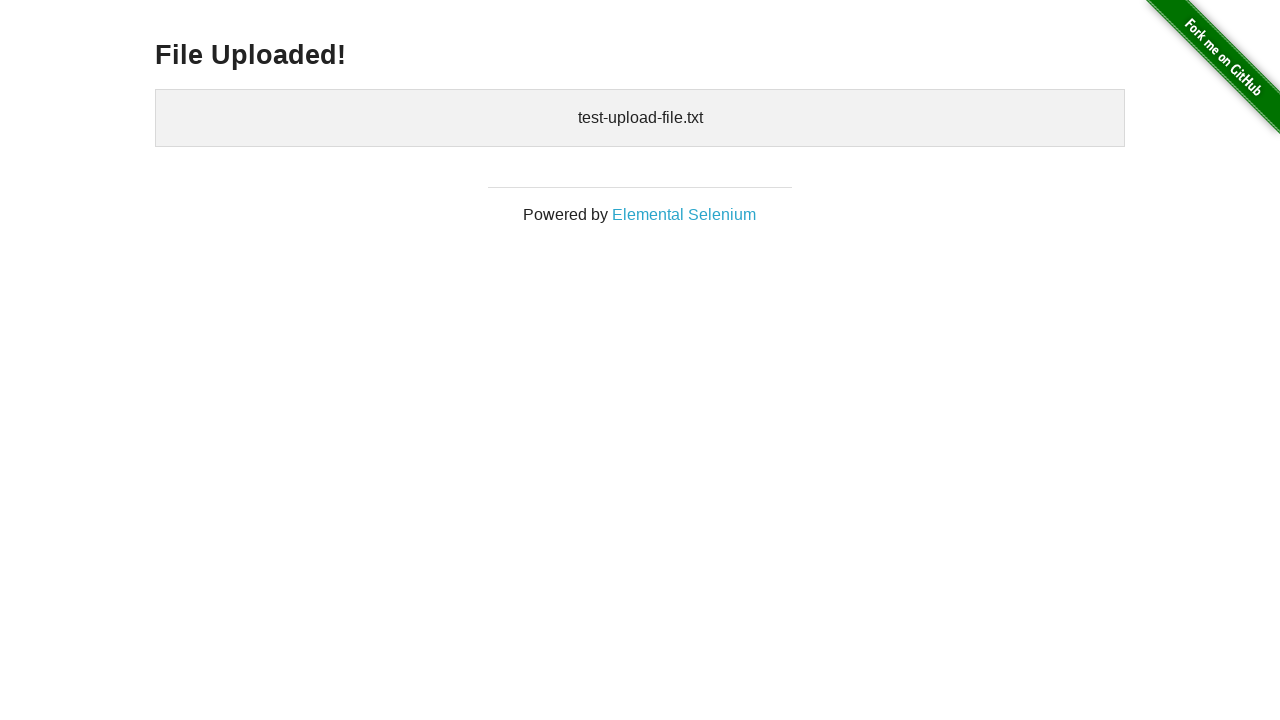

Retrieved uploaded files confirmation text
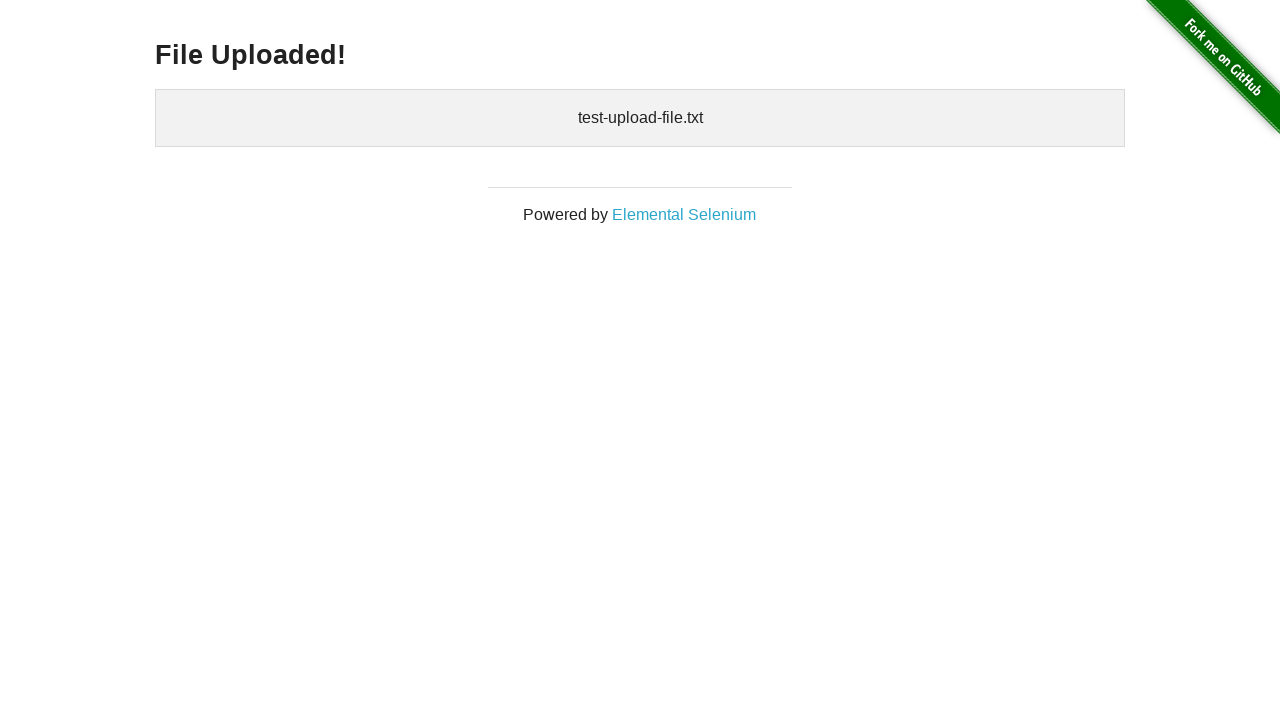

Verified that uploaded filename 'test-upload-file.txt' appears on confirmation page
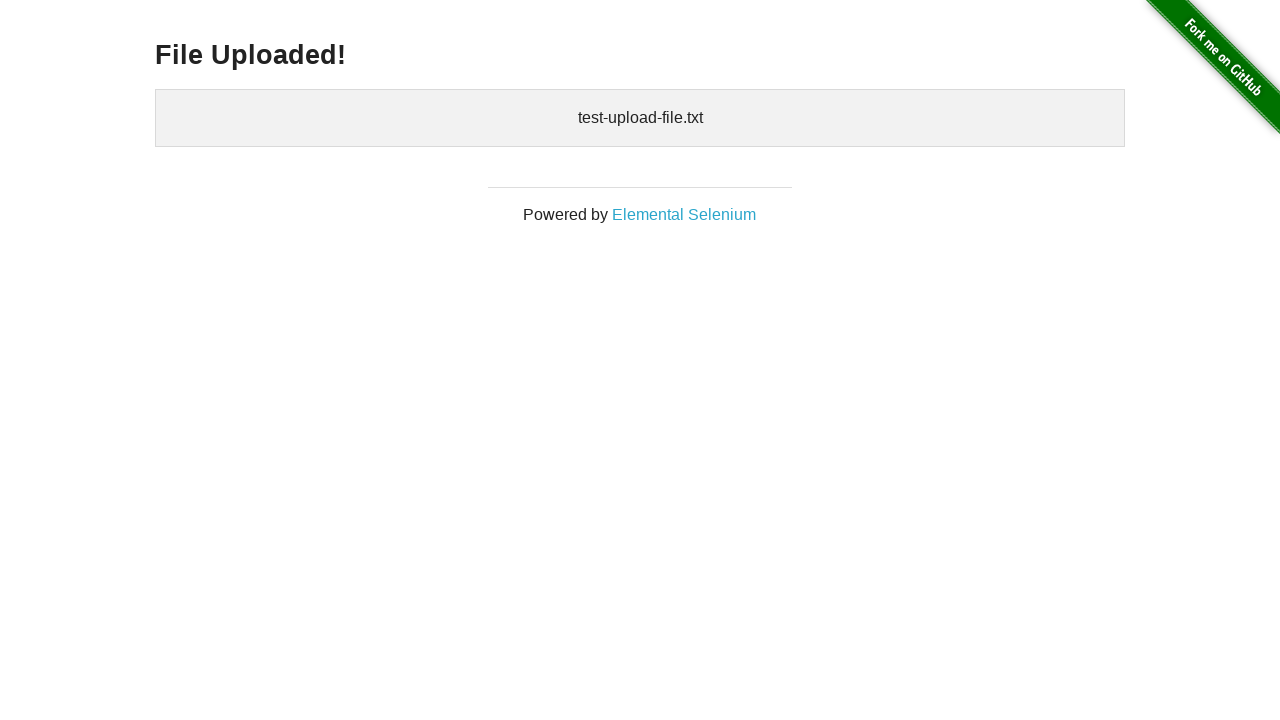

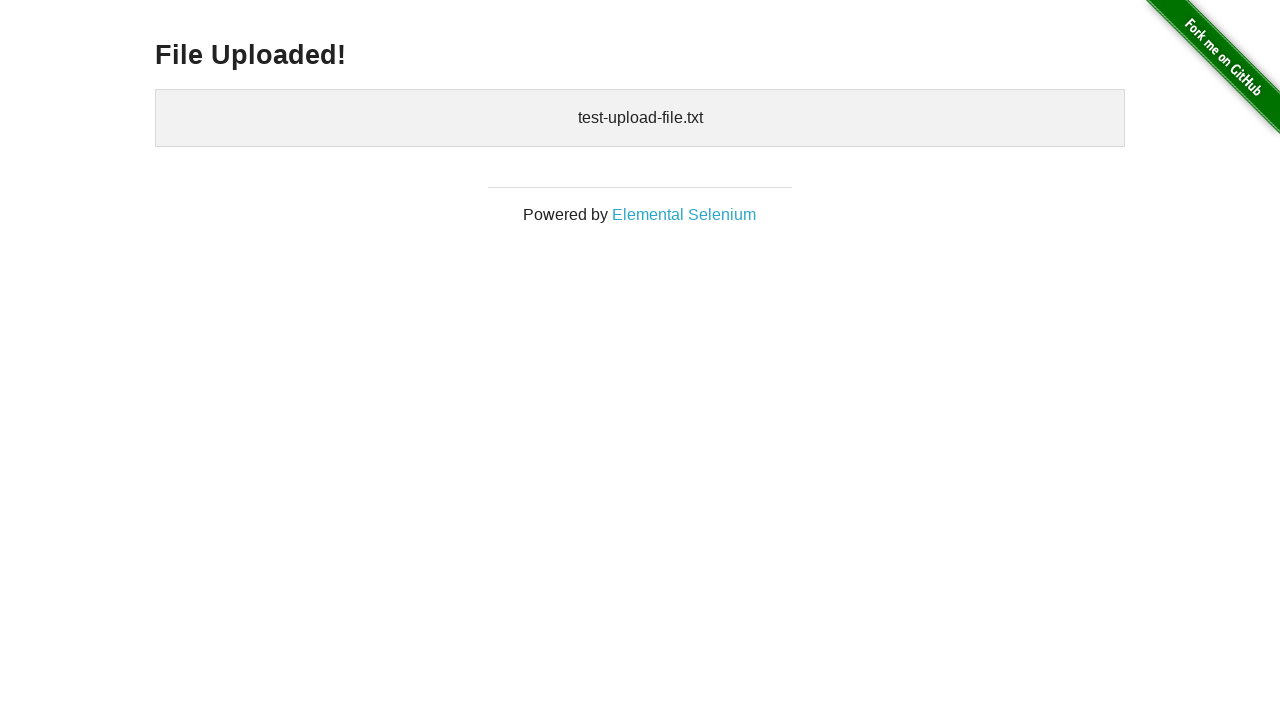